Tests sorting the Due column in descending order by clicking the column header twice and verifying the values are sorted correctly

Starting URL: http://the-internet.herokuapp.com/tables

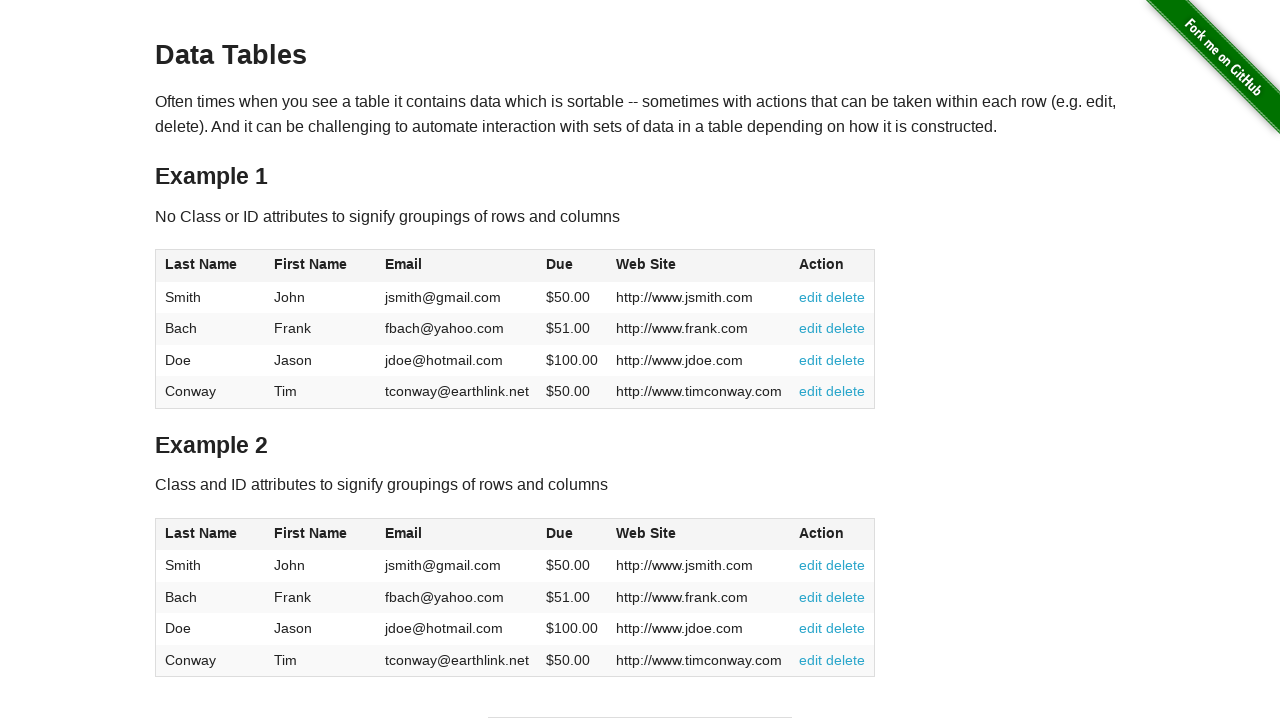

Clicked Due column header first time to sort ascending at (572, 266) on #table1 thead tr th:nth-child(4)
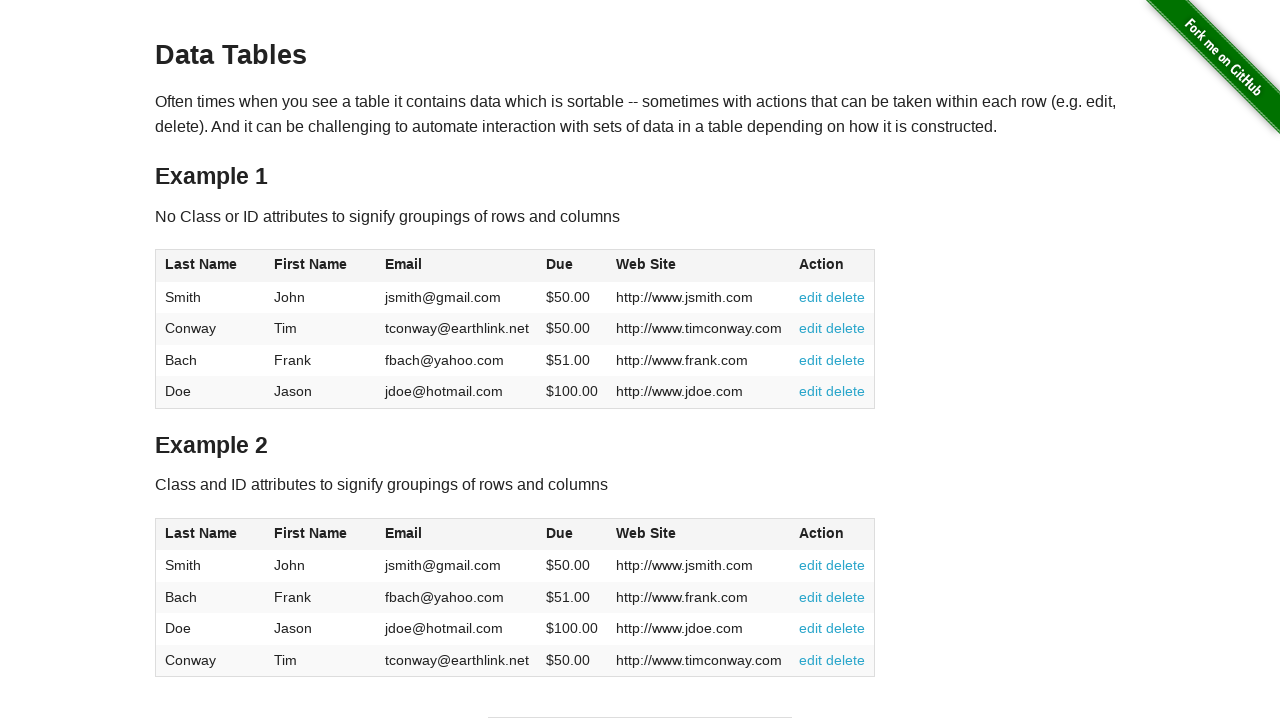

Clicked Due column header second time to sort descending at (572, 266) on #table1 thead tr th:nth-child(4)
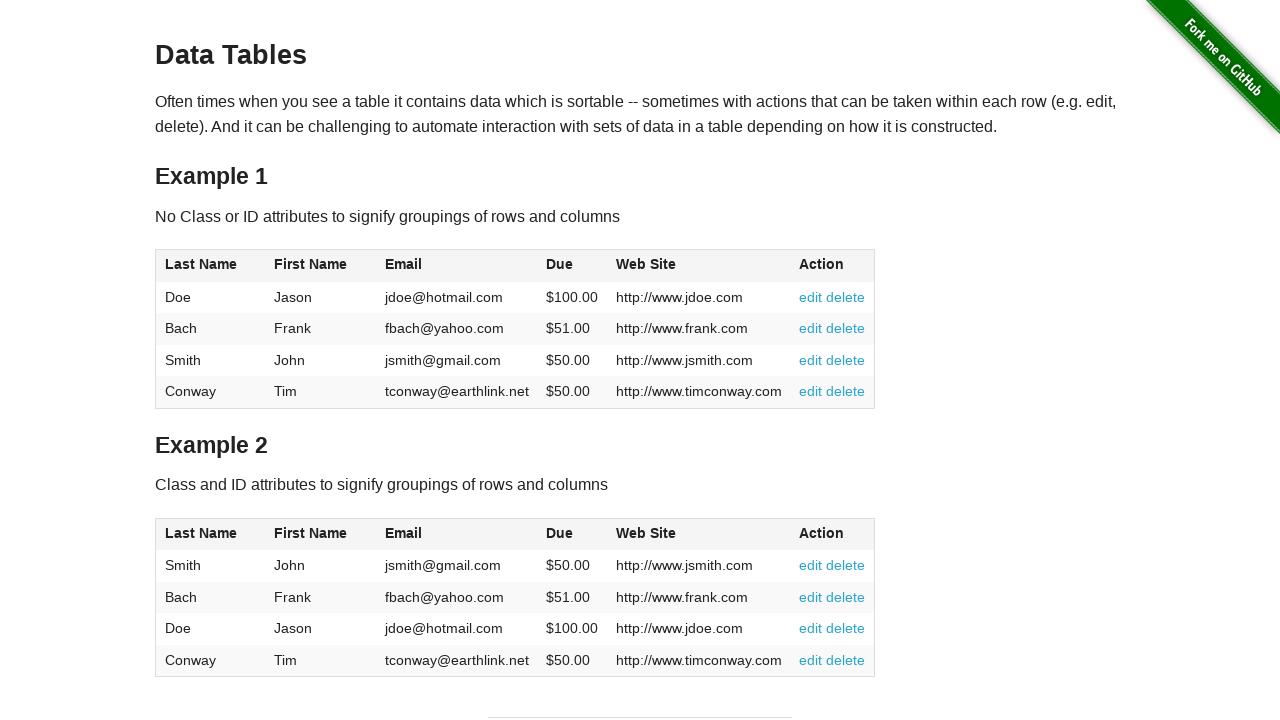

Due column values are present after sorting
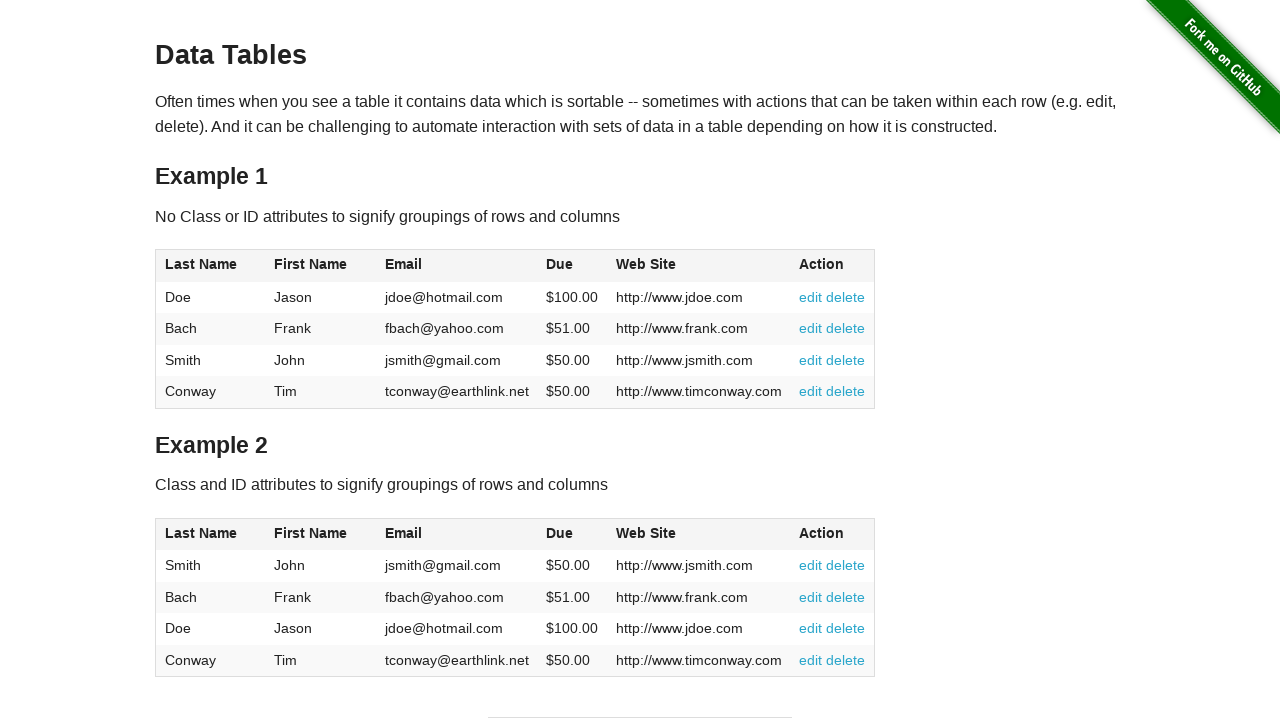

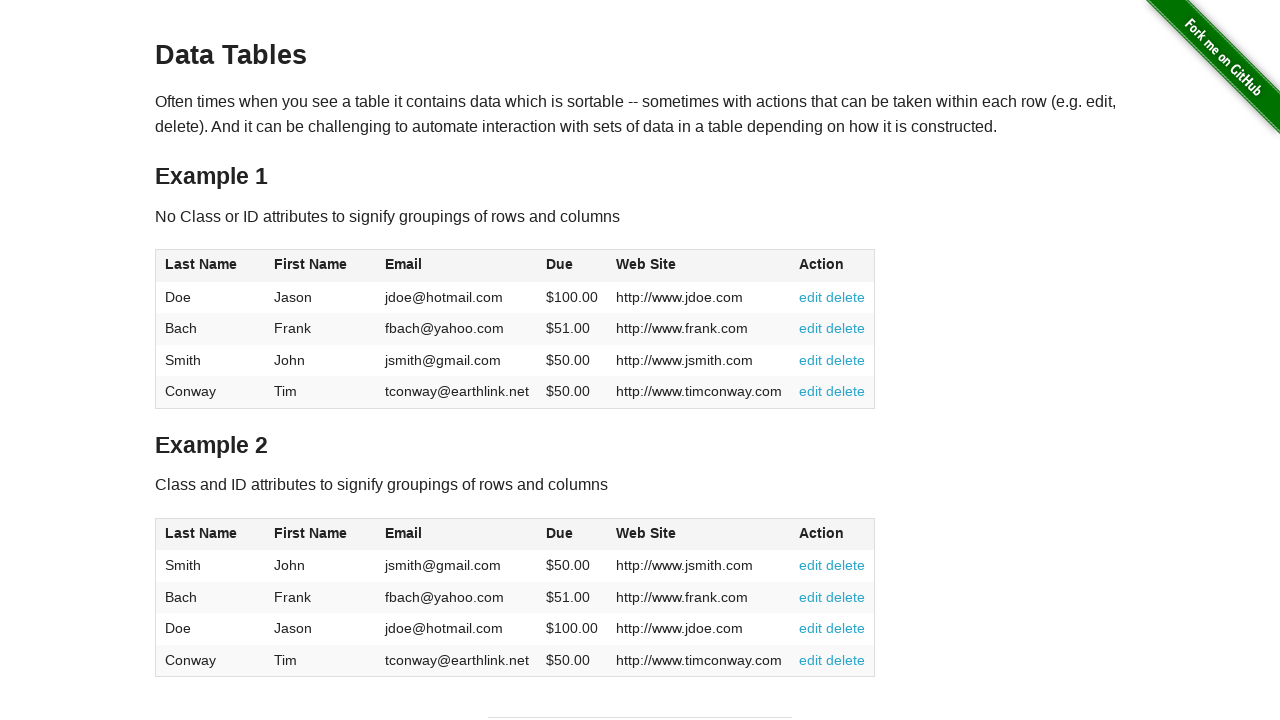